Tests checkbox interaction on SelectorsHub practice page by clicking all checkboxes in a table, then clicking specific checkboxes by position

Starting URL: https://selectorshub.com/xpath-practice-page/

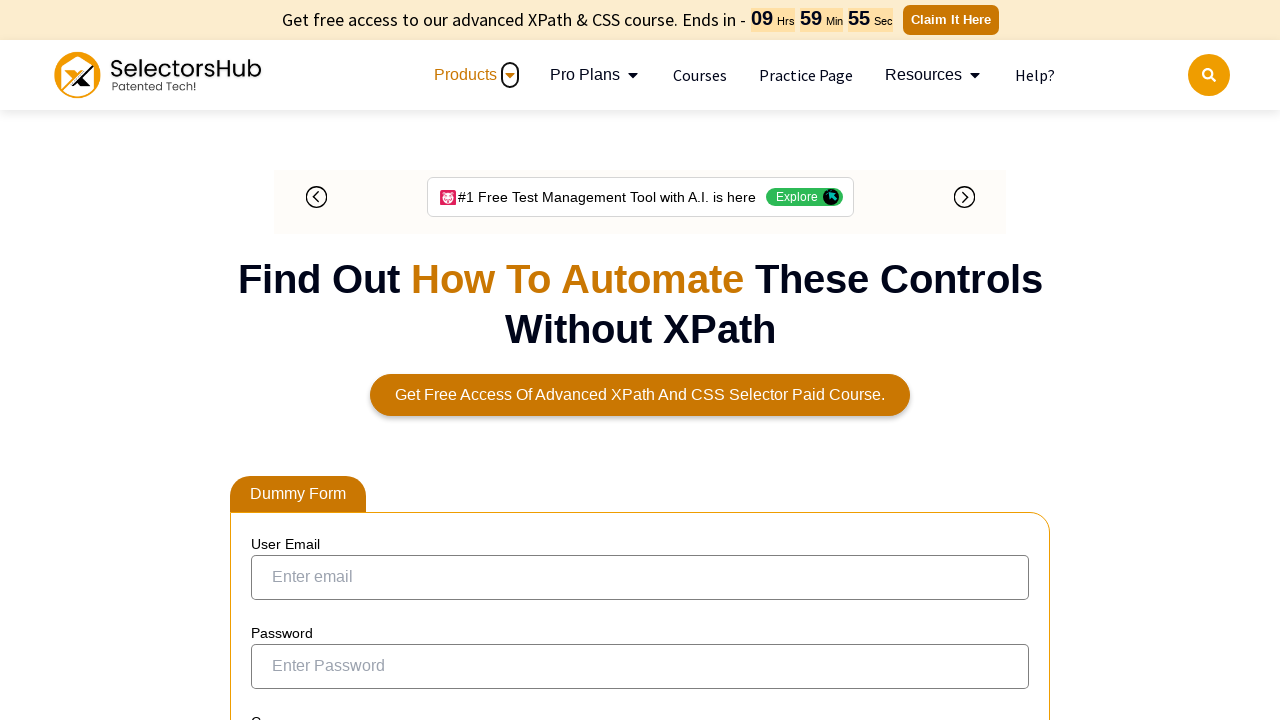

Waited for checkbox table to load
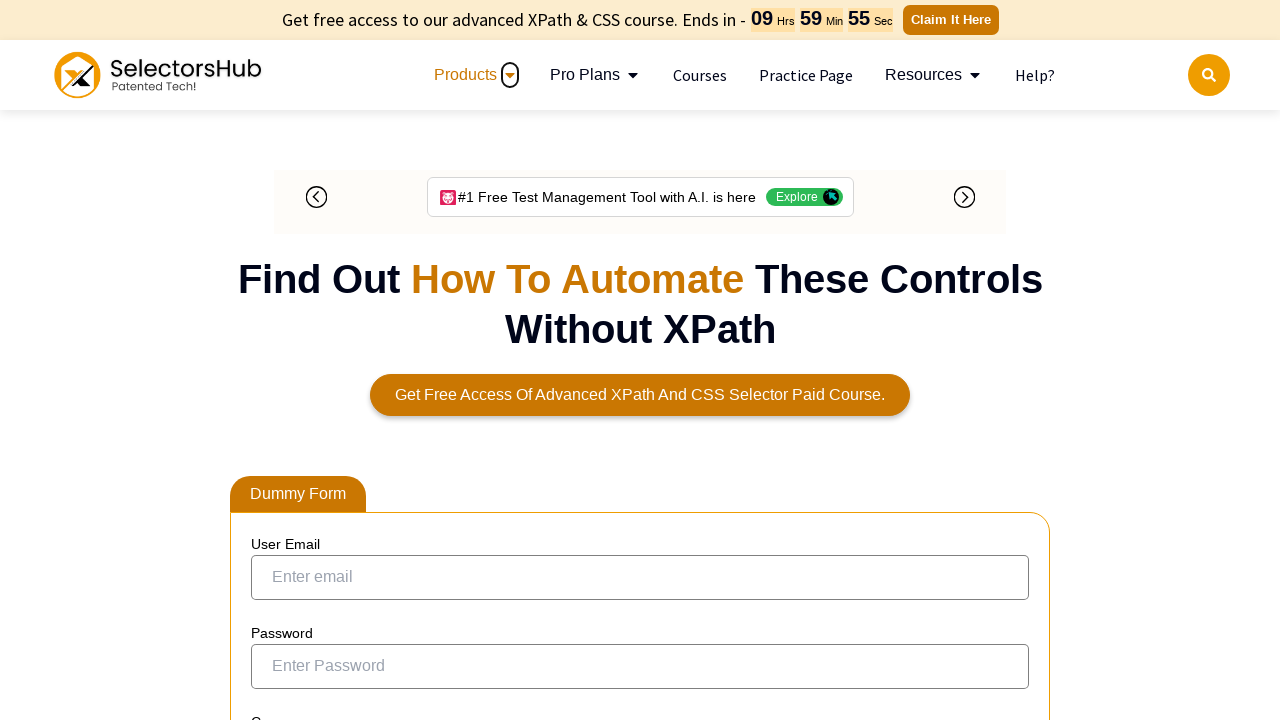

Located all checkboxes in the table
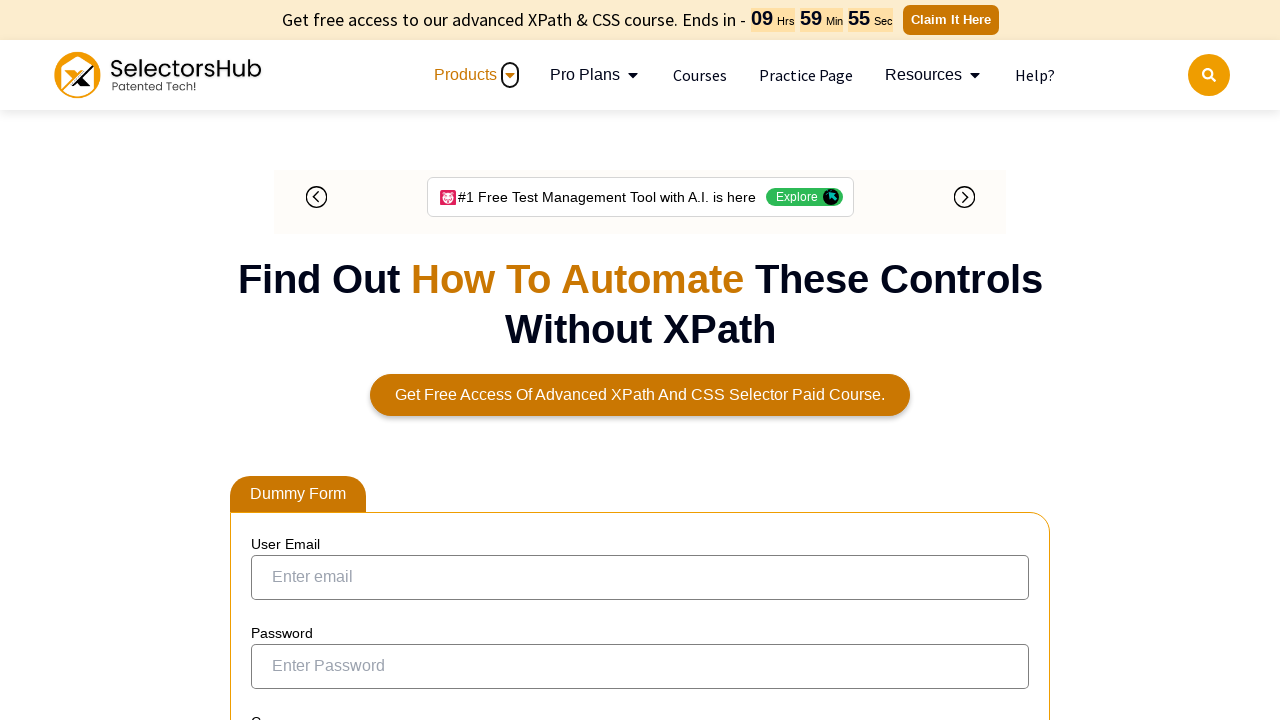

Found 7 checkboxes in total
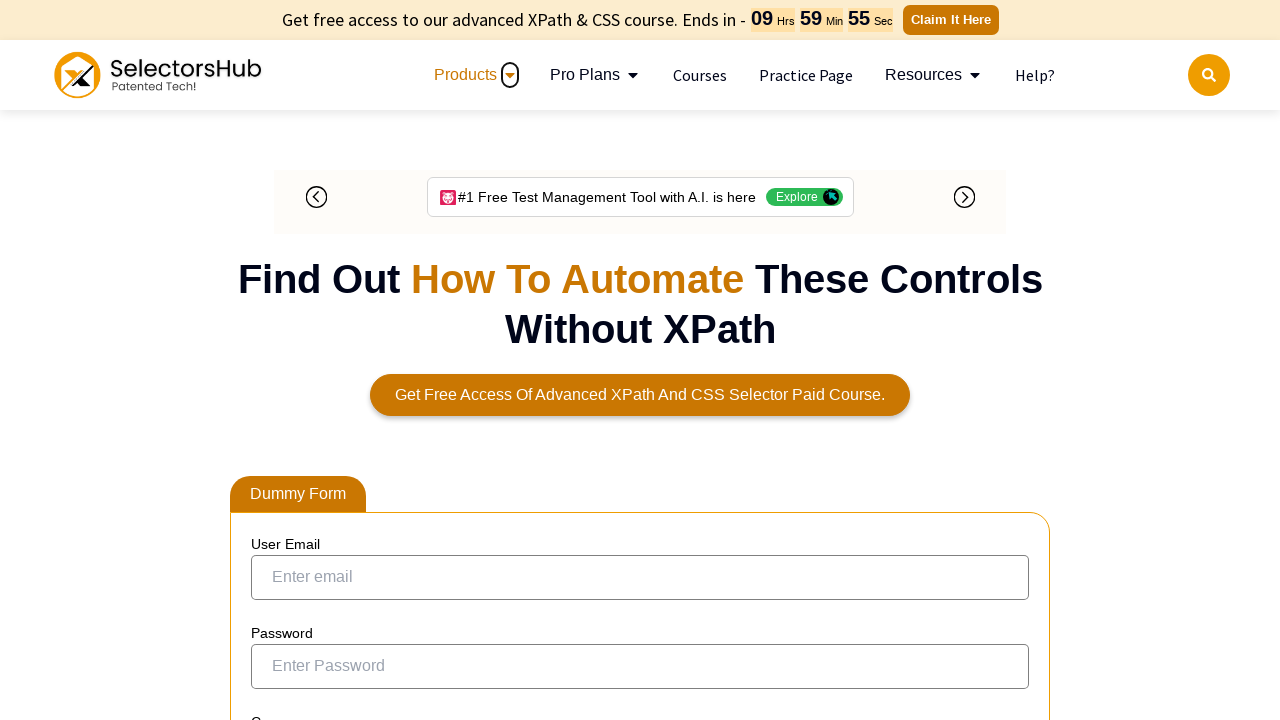

Clicked checkbox at position 1 at (274, 353) on xpath=//table[@id='resultTable']//input[@type='checkbox'] >> nth=0
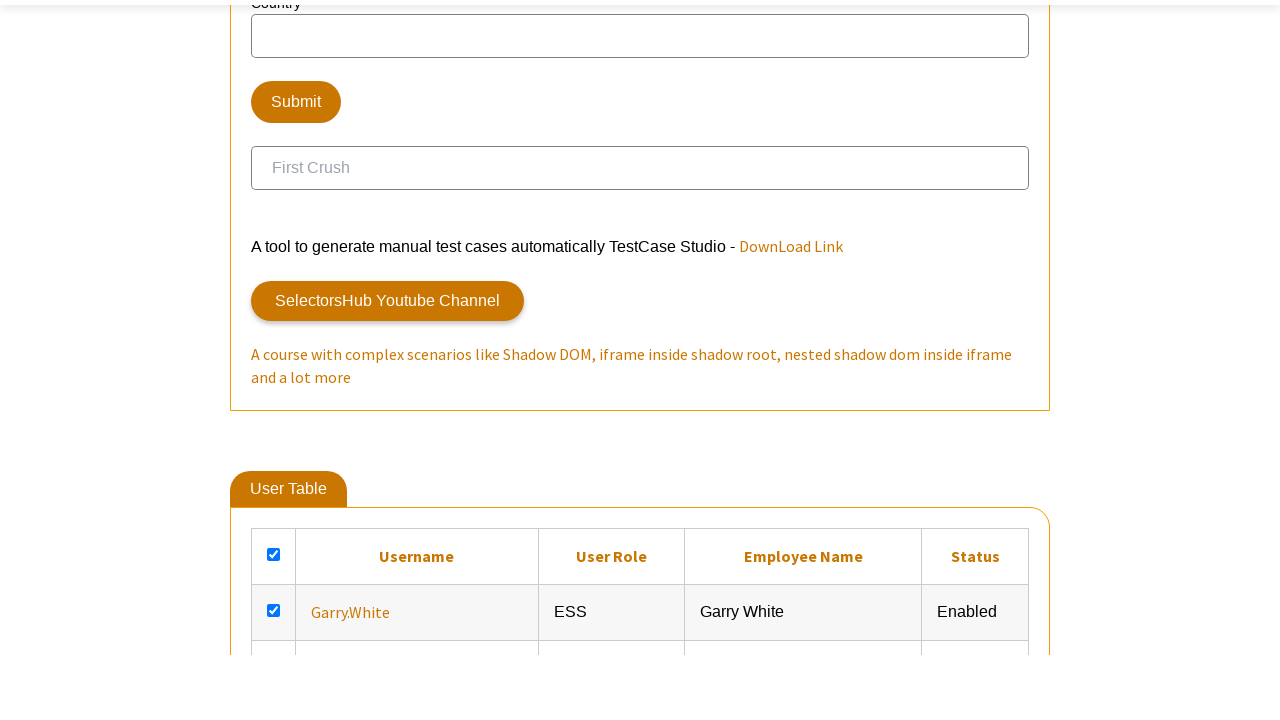

Clicked checkbox at position 2 at (274, 360) on xpath=//table[@id='resultTable']//input[@type='checkbox'] >> nth=1
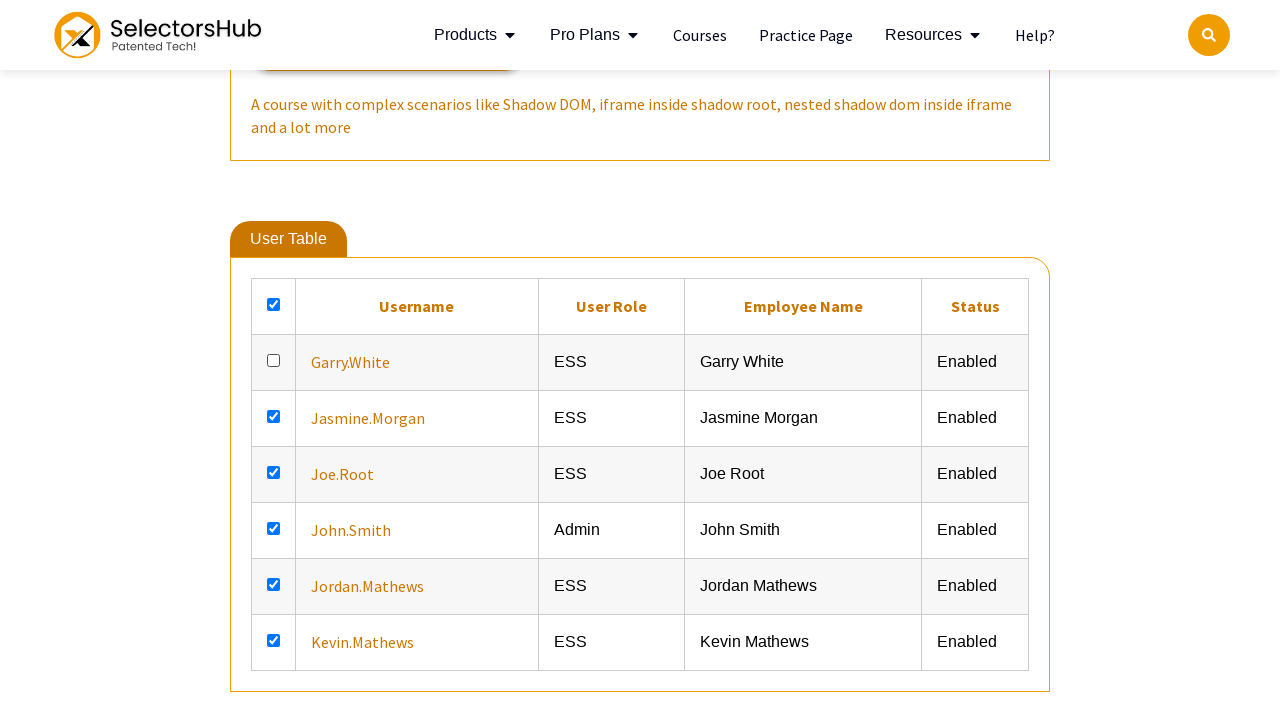

Clicked checkbox at position 3 at (274, 416) on xpath=//table[@id='resultTable']//input[@type='checkbox'] >> nth=2
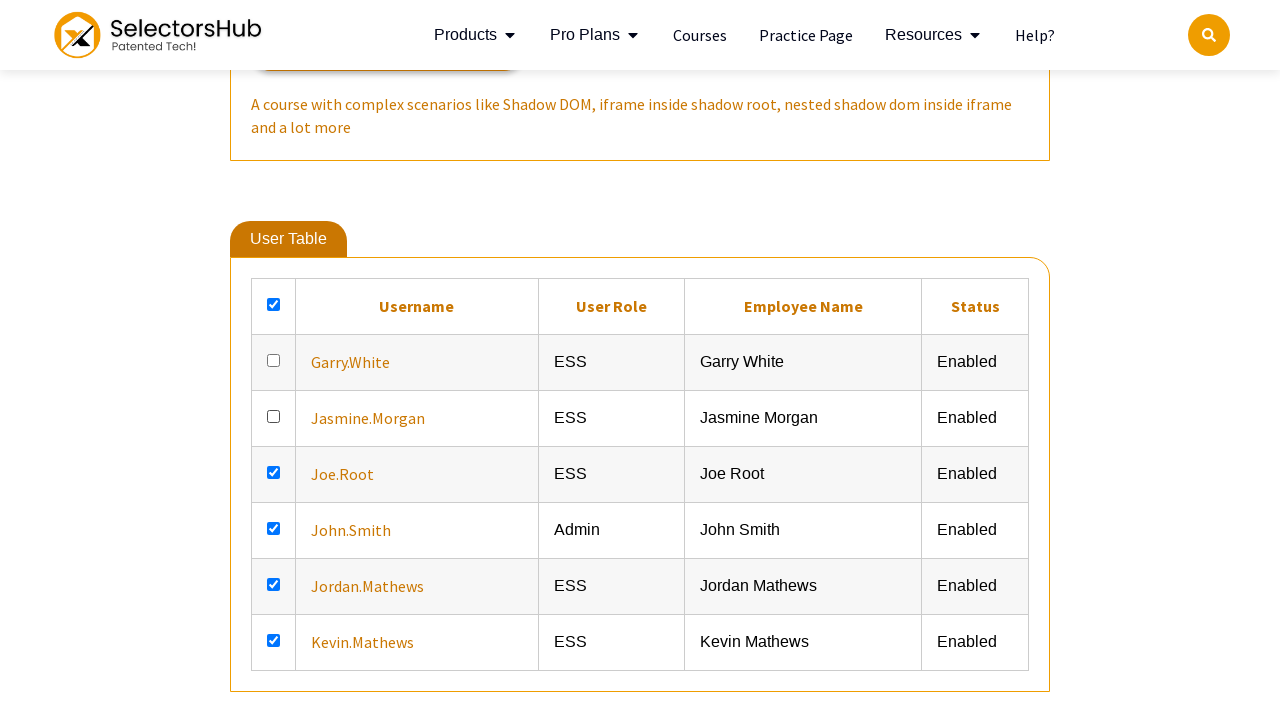

Clicked checkbox at position 4 at (274, 472) on xpath=//table[@id='resultTable']//input[@type='checkbox'] >> nth=3
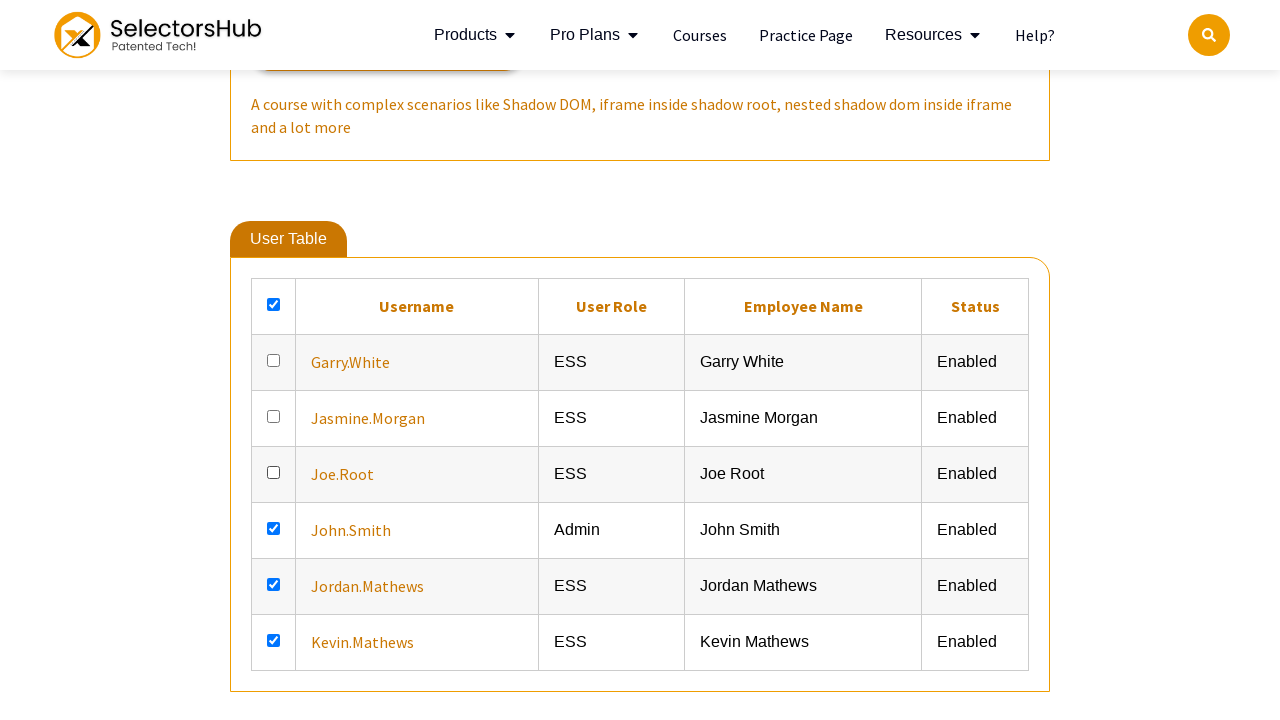

Clicked checkbox at position 5 at (274, 528) on xpath=//table[@id='resultTable']//input[@type='checkbox'] >> nth=4
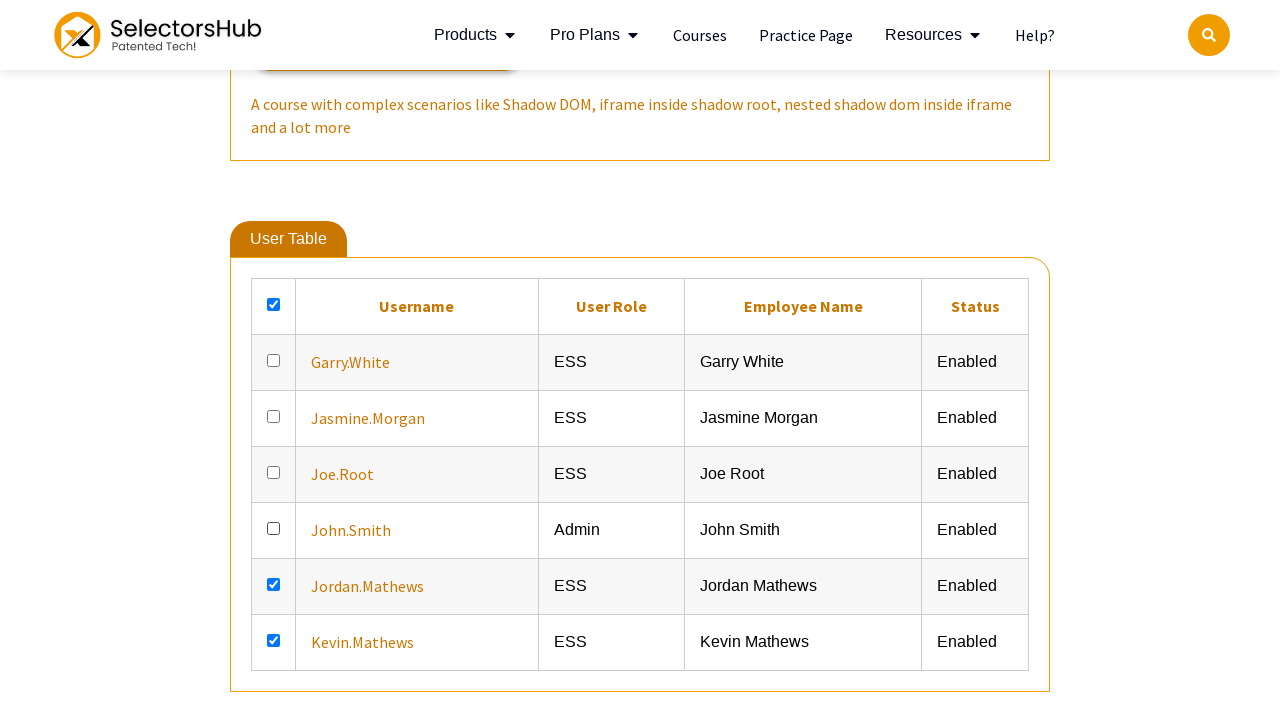

Clicked checkbox at position 6 at (274, 584) on xpath=//table[@id='resultTable']//input[@type='checkbox'] >> nth=5
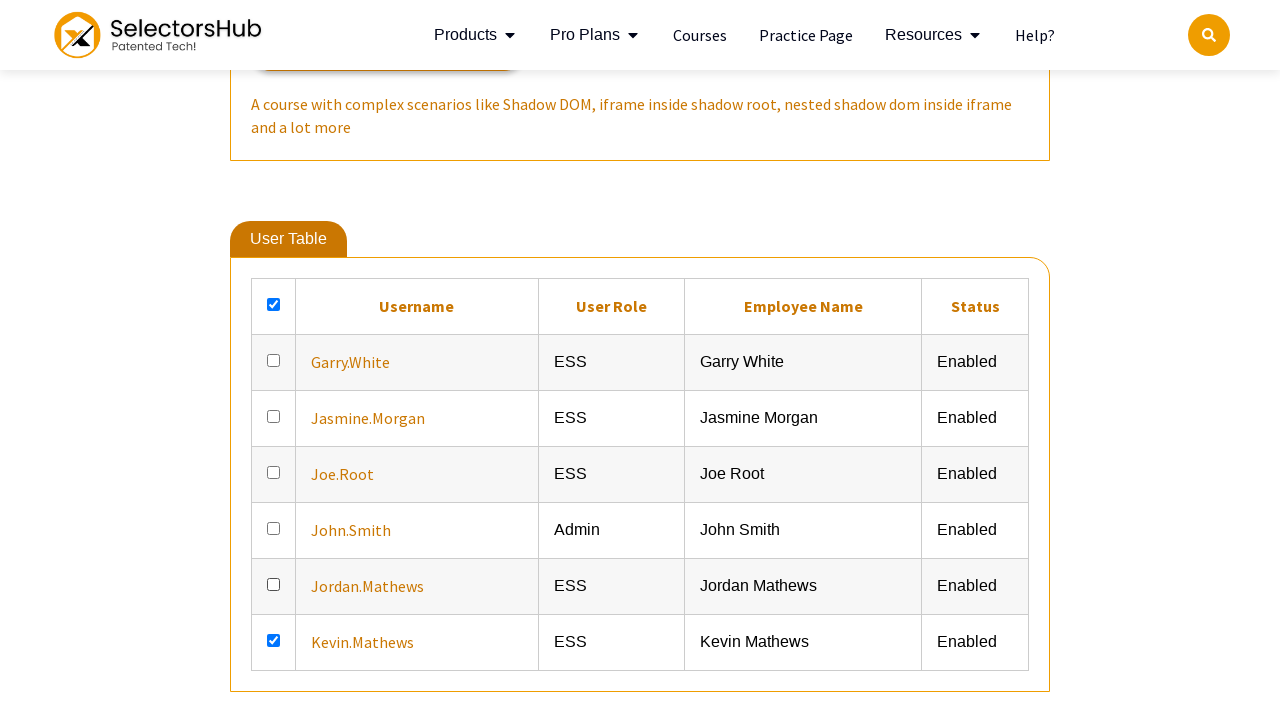

Clicked checkbox at position 7 at (274, 640) on xpath=//table[@id='resultTable']//input[@type='checkbox'] >> nth=6
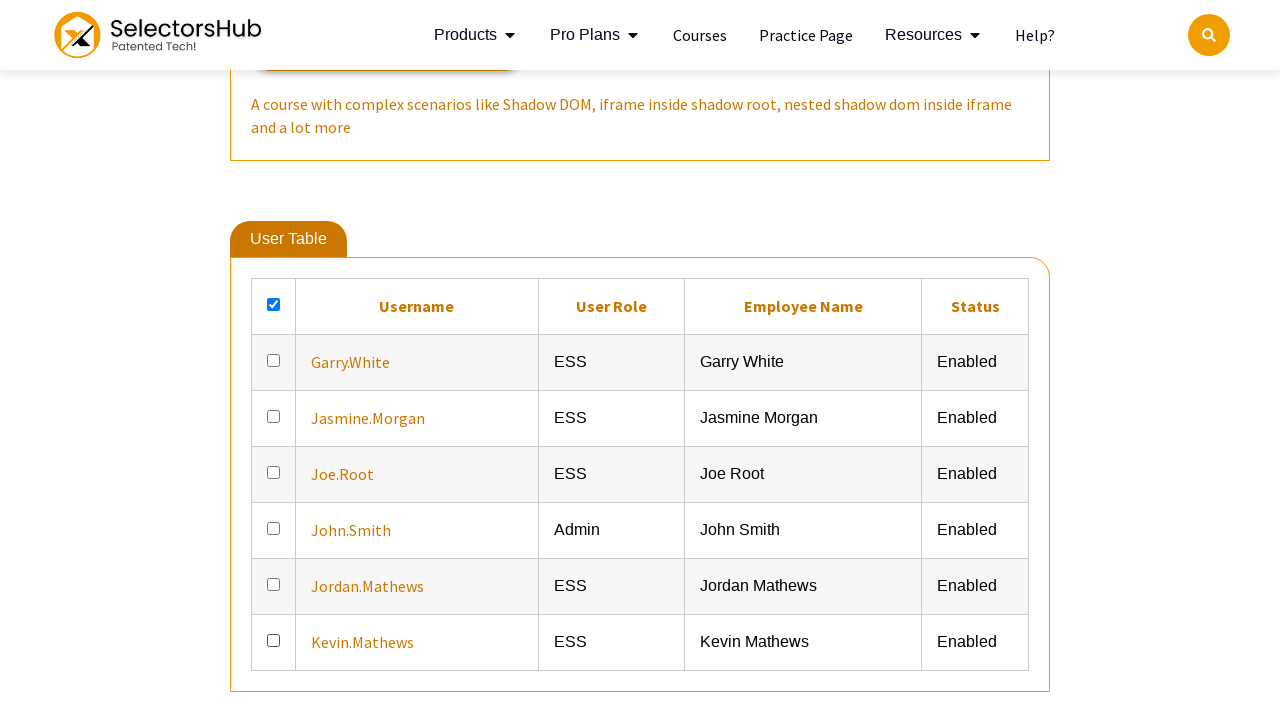

Clicked first checkbox to toggle it off at (274, 304) on (//table[@id='resultTable']//input[@type='checkbox'])[1]
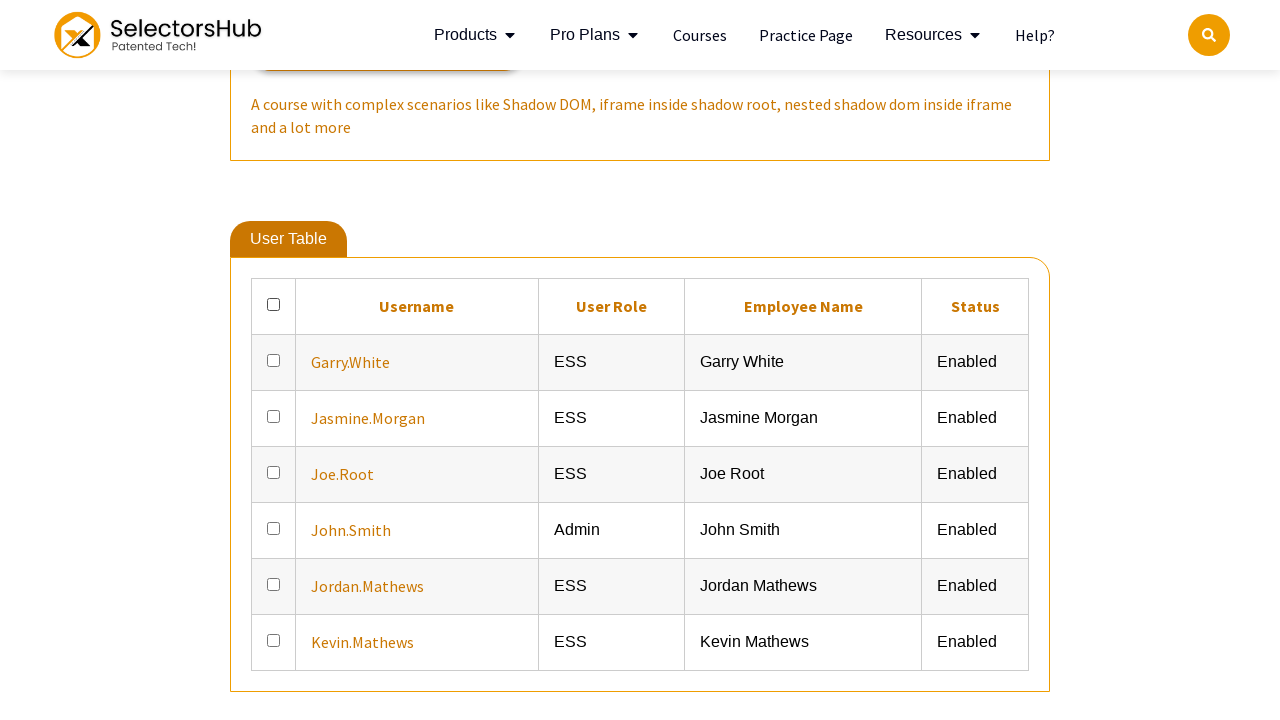

Clicked second checkbox at (274, 360) on (//table[@id='resultTable']//input[@type='checkbox'])[2]
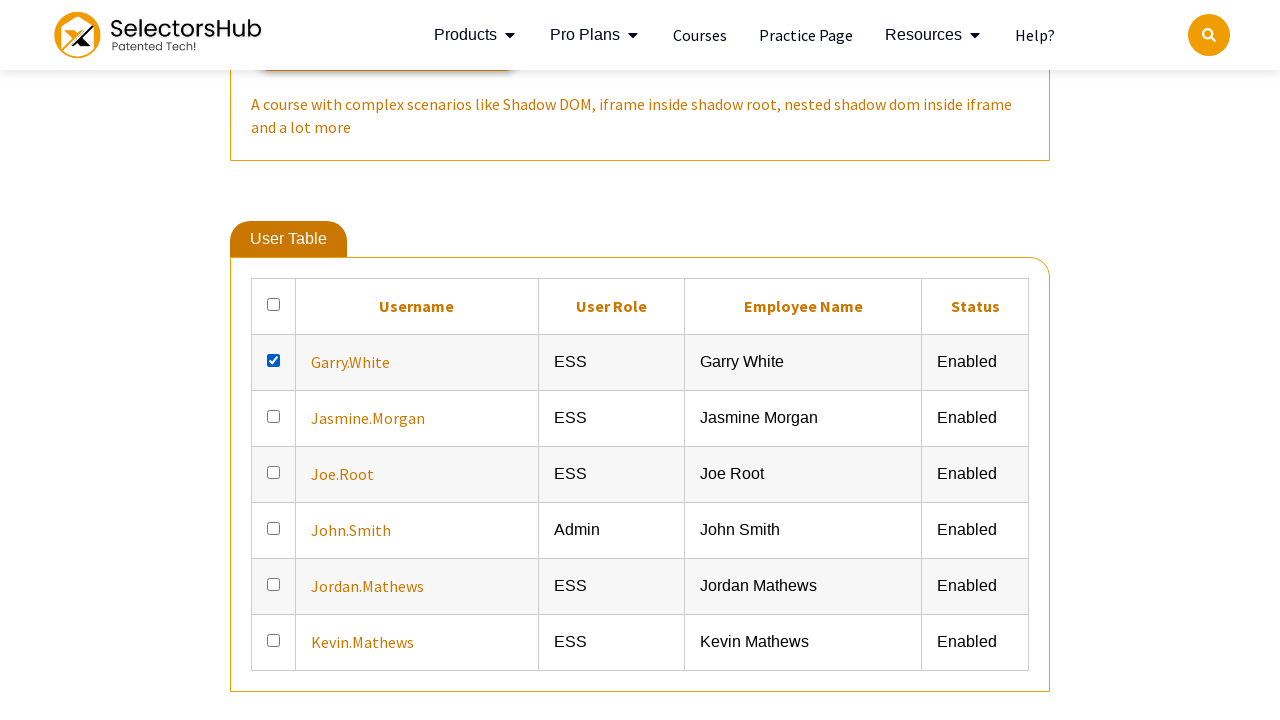

Clicked last checkbox at (274, 640) on (//table[@id='resultTable']//input[@type='checkbox'])[last()]
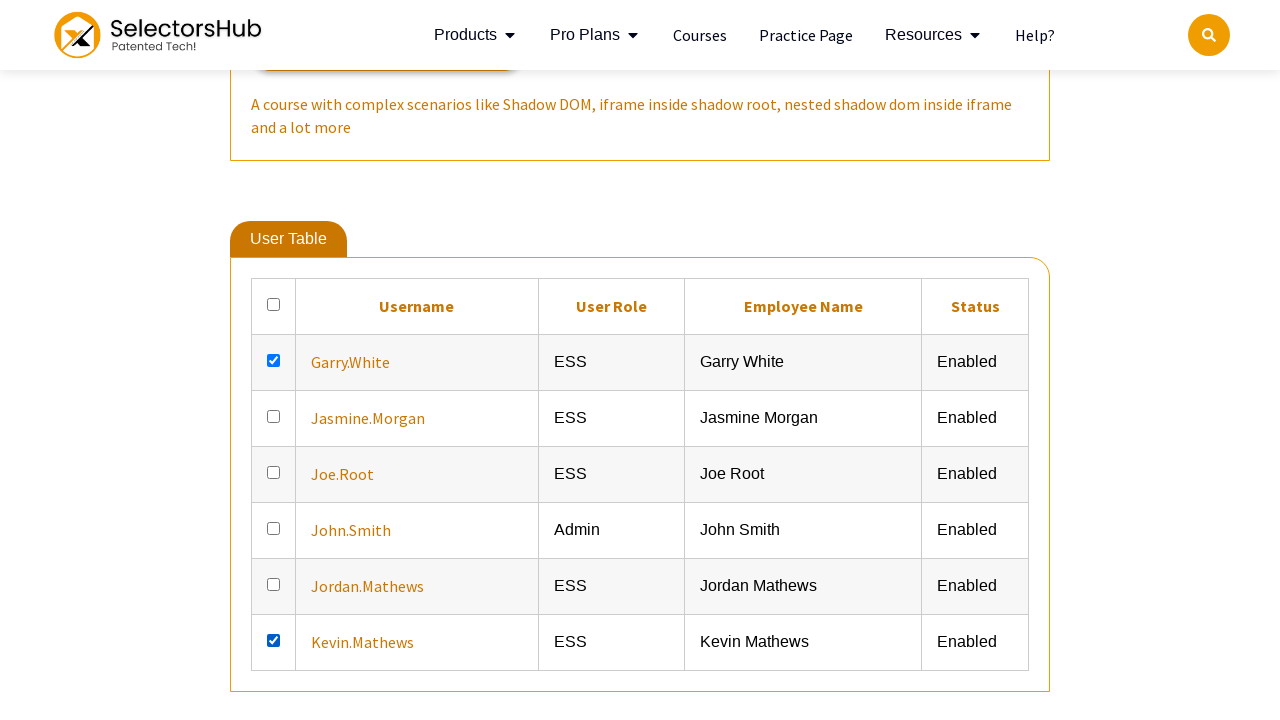

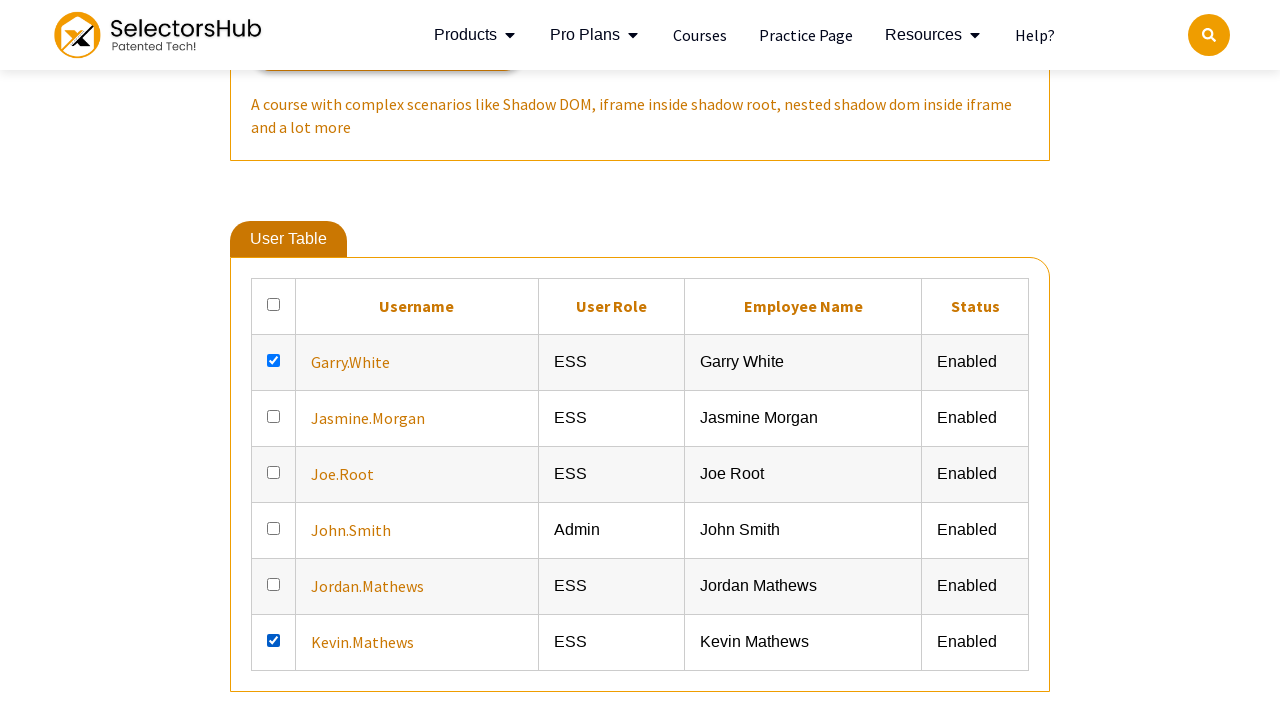